Tests that entered text is trimmed when editing a todo item

Starting URL: https://demo.playwright.dev/todomvc

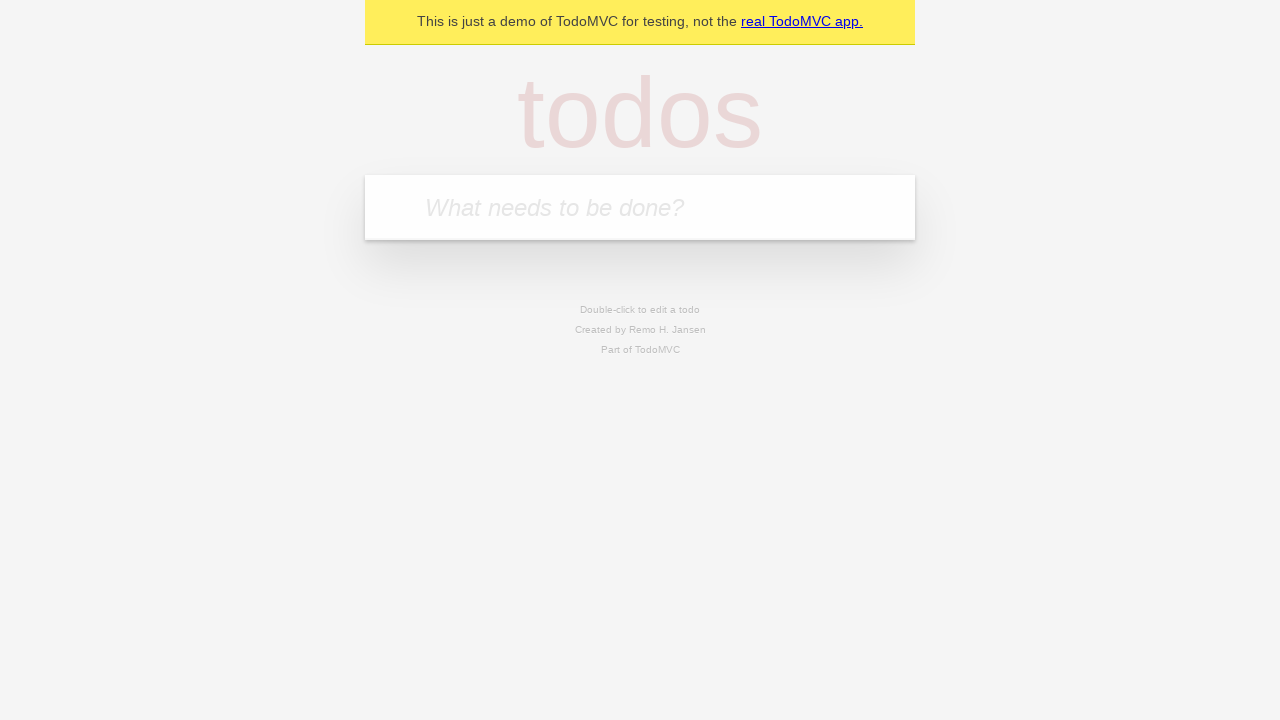

Navigated to TodoMVC demo application
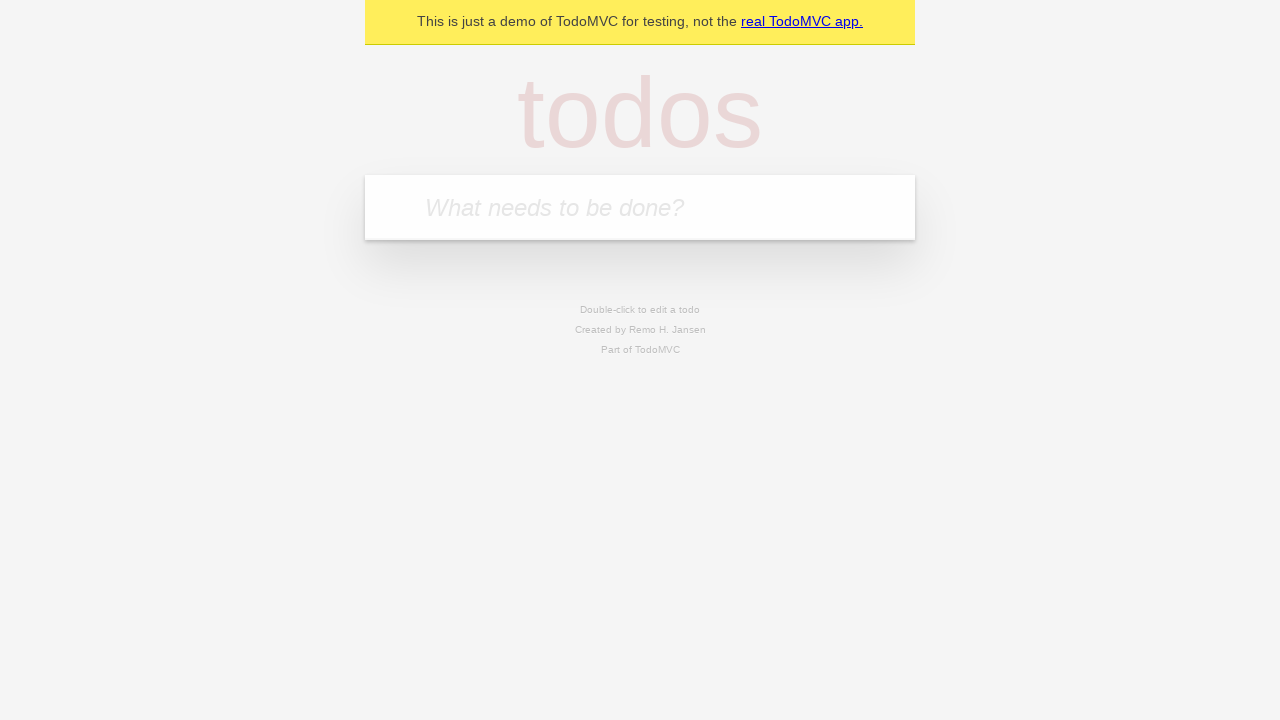

Located the new todo input field
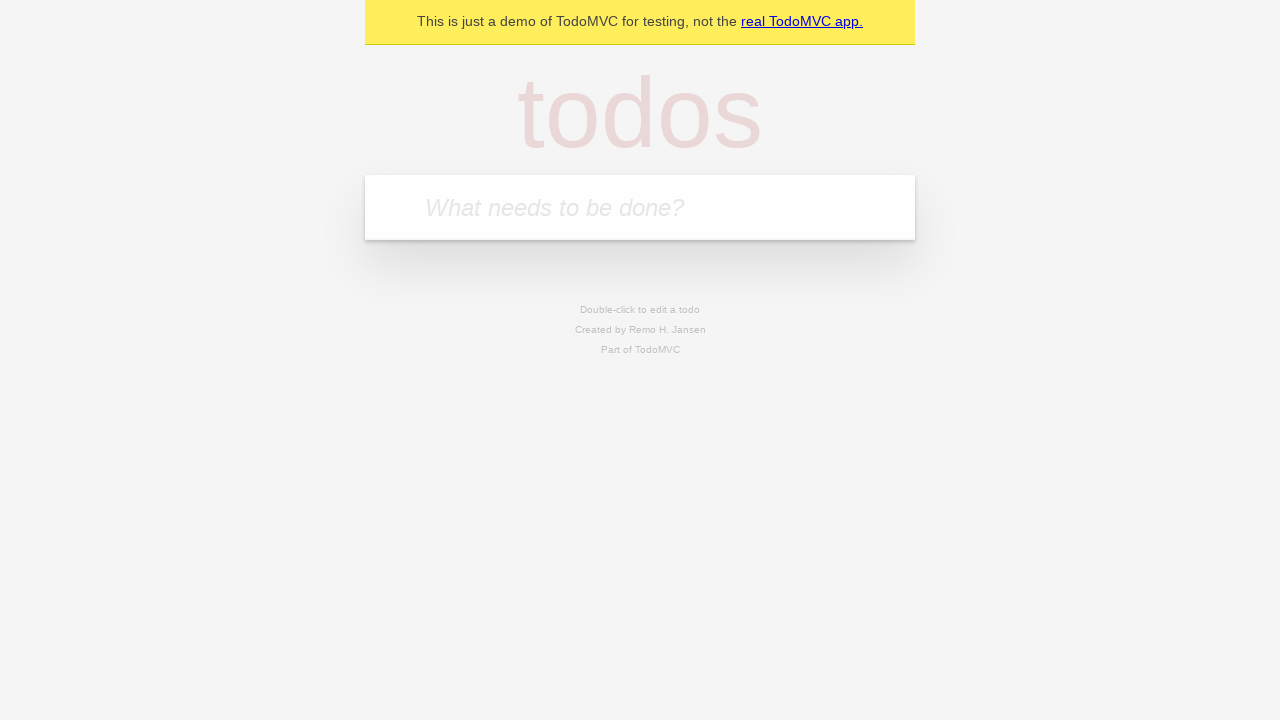

Filled new todo field with 'buy some cheese' on internal:attr=[placeholder="What needs to be done?"i]
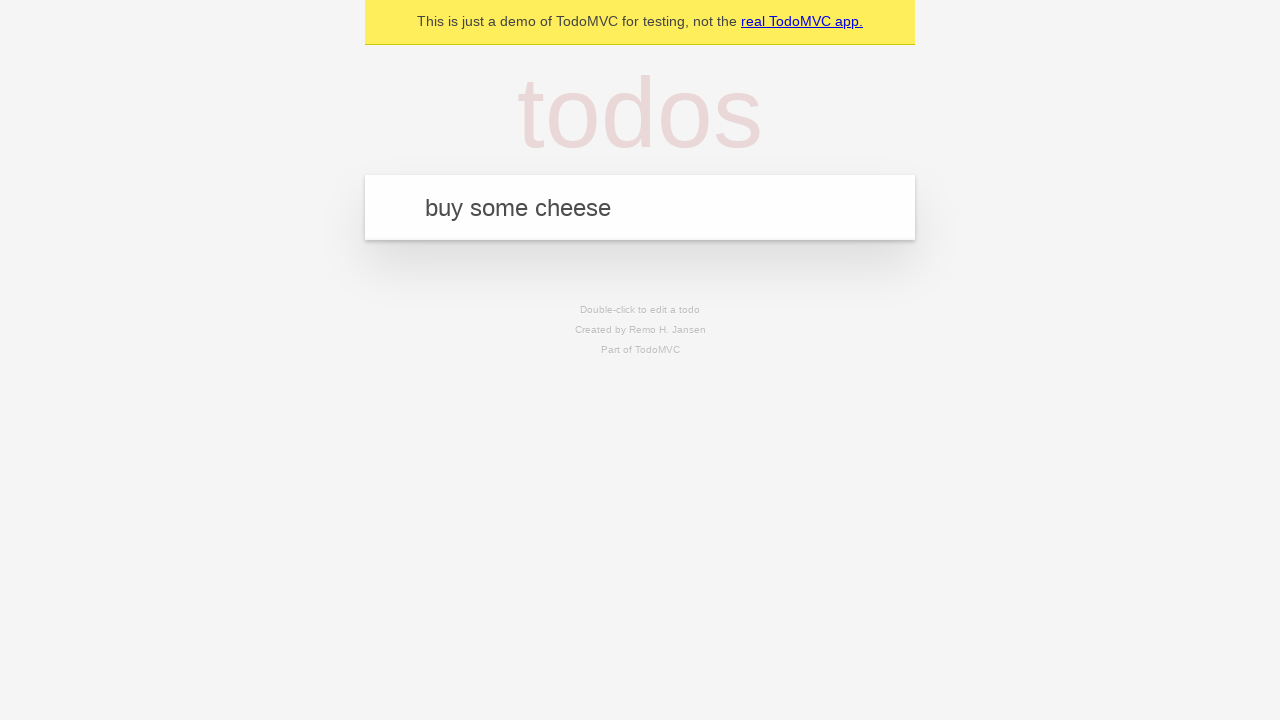

Pressed Enter to create todo 'buy some cheese' on internal:attr=[placeholder="What needs to be done?"i]
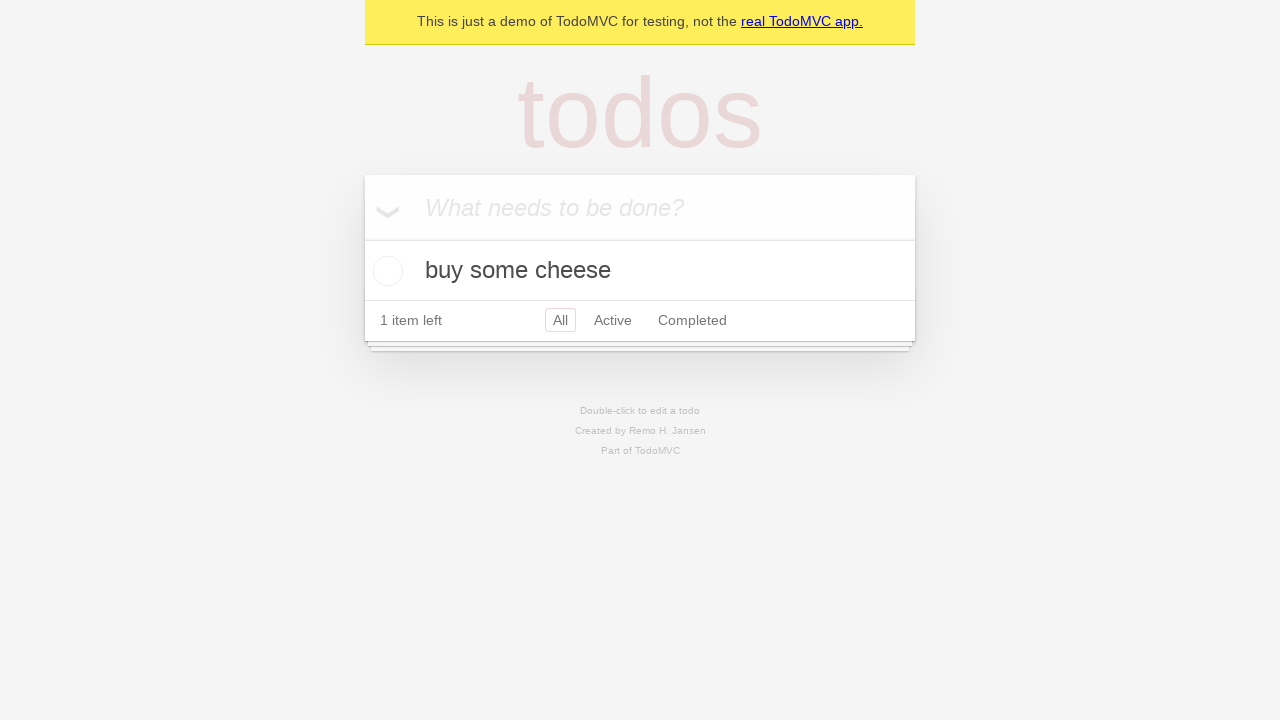

Filled new todo field with 'feed the cat' on internal:attr=[placeholder="What needs to be done?"i]
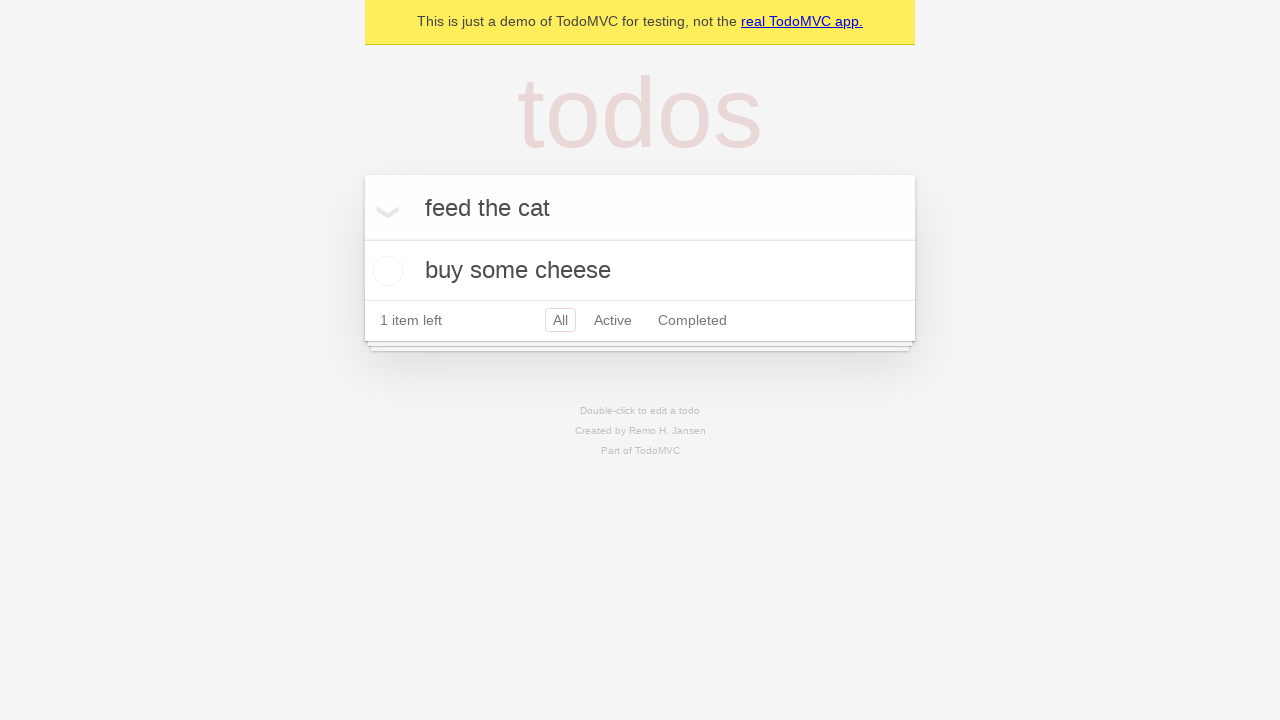

Pressed Enter to create todo 'feed the cat' on internal:attr=[placeholder="What needs to be done?"i]
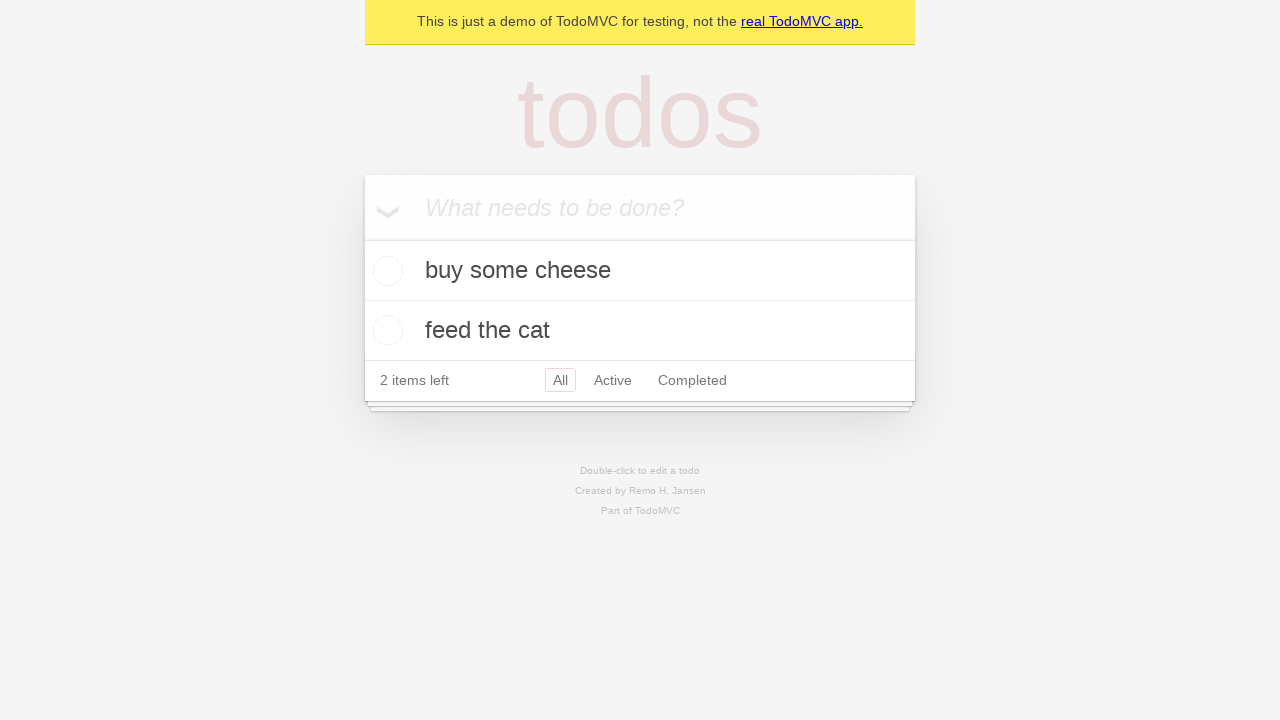

Filled new todo field with 'book a doctors appointment' on internal:attr=[placeholder="What needs to be done?"i]
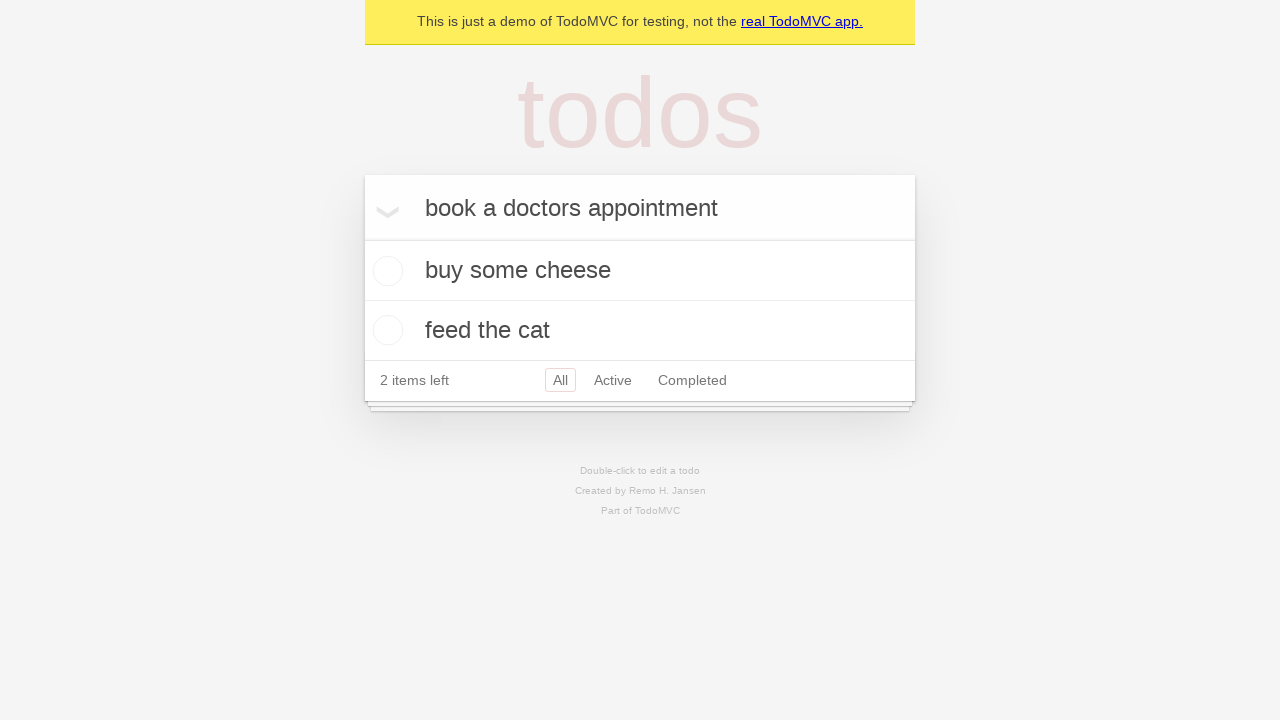

Pressed Enter to create todo 'book a doctors appointment' on internal:attr=[placeholder="What needs to be done?"i]
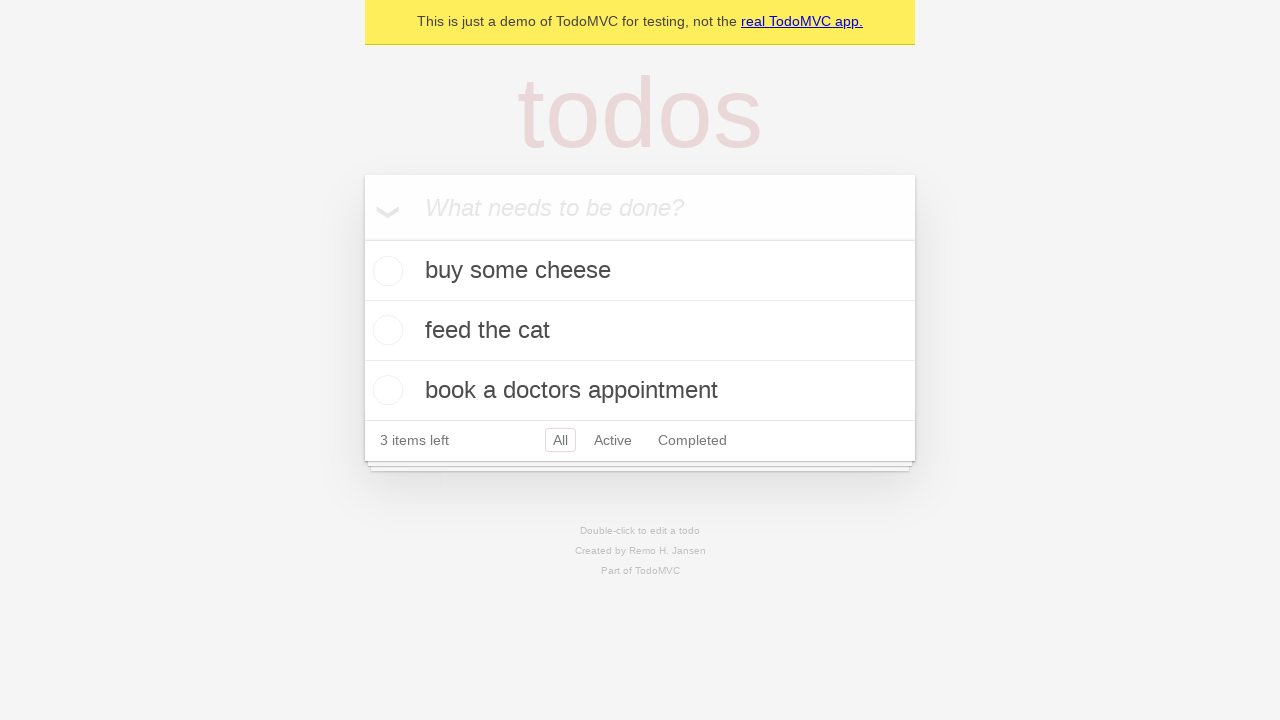

Located all todo items
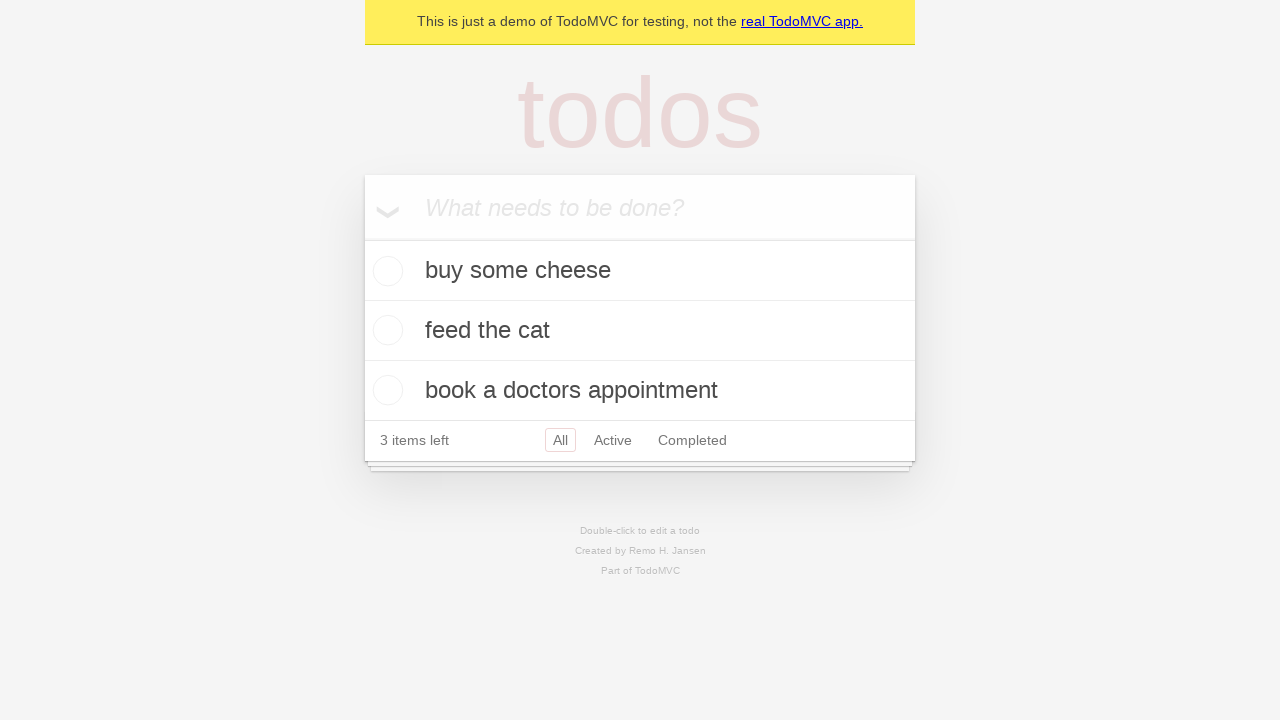

Double-clicked the second todo item to enter edit mode at (640, 331) on internal:testid=[data-testid="todo-item"s] >> nth=1
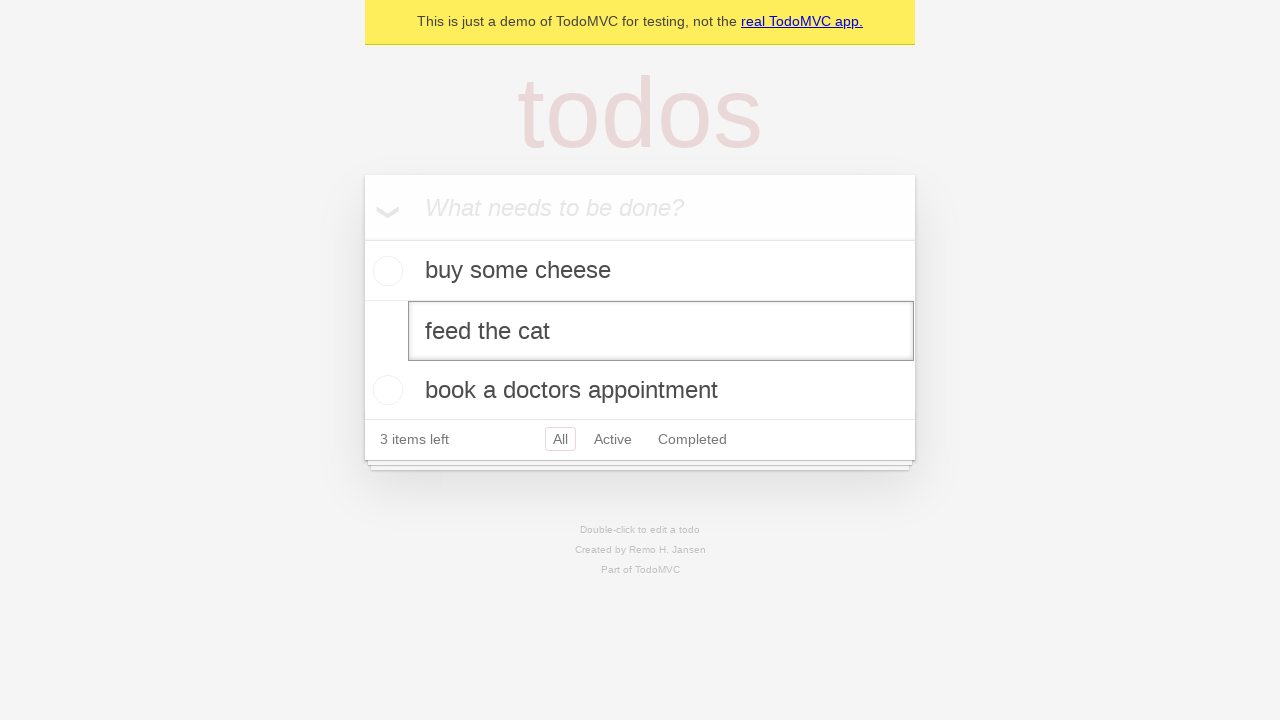

Filled edit field with text containing leading and trailing whitespace on internal:testid=[data-testid="todo-item"s] >> nth=1 >> internal:role=textbox[nam
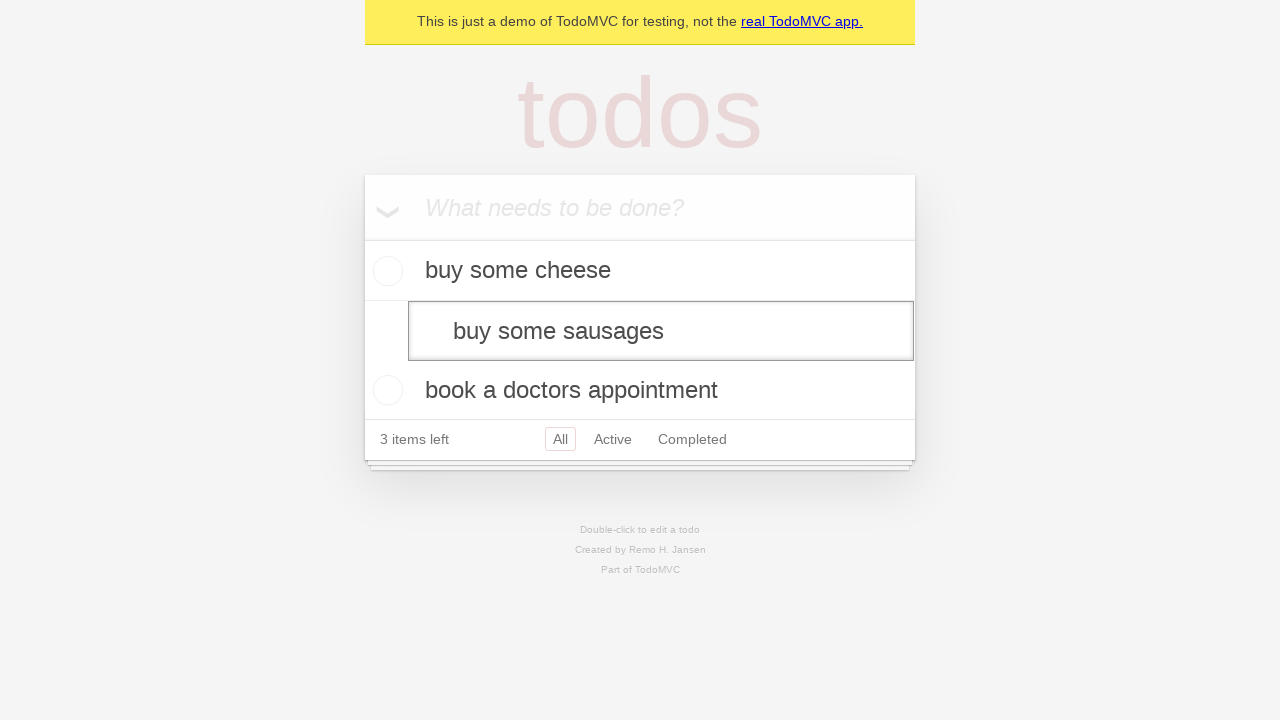

Pressed Enter to confirm edit and verify text is trimmed on internal:testid=[data-testid="todo-item"s] >> nth=1 >> internal:role=textbox[nam
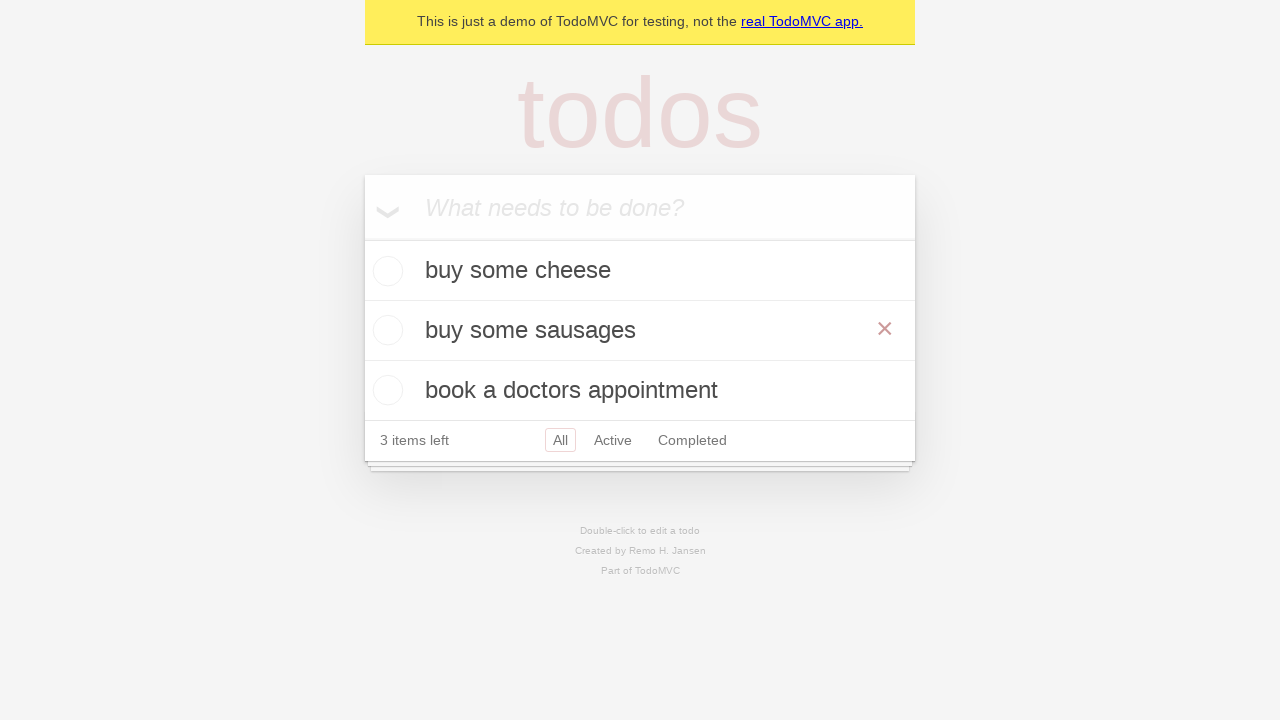

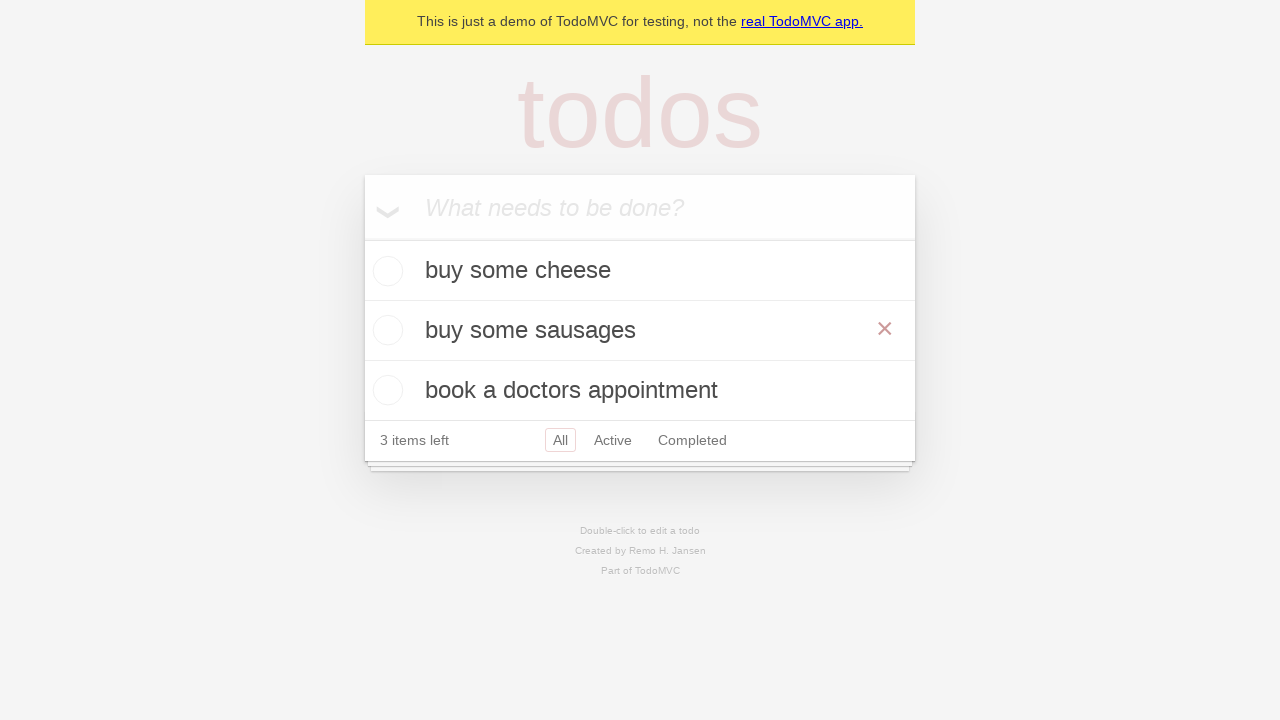